Tests form submission with valid Russian name, email and phone number, then verifies the confirmation message

Starting URL: https://lm.skillbox.cc/qa_tester/module02/homework1/

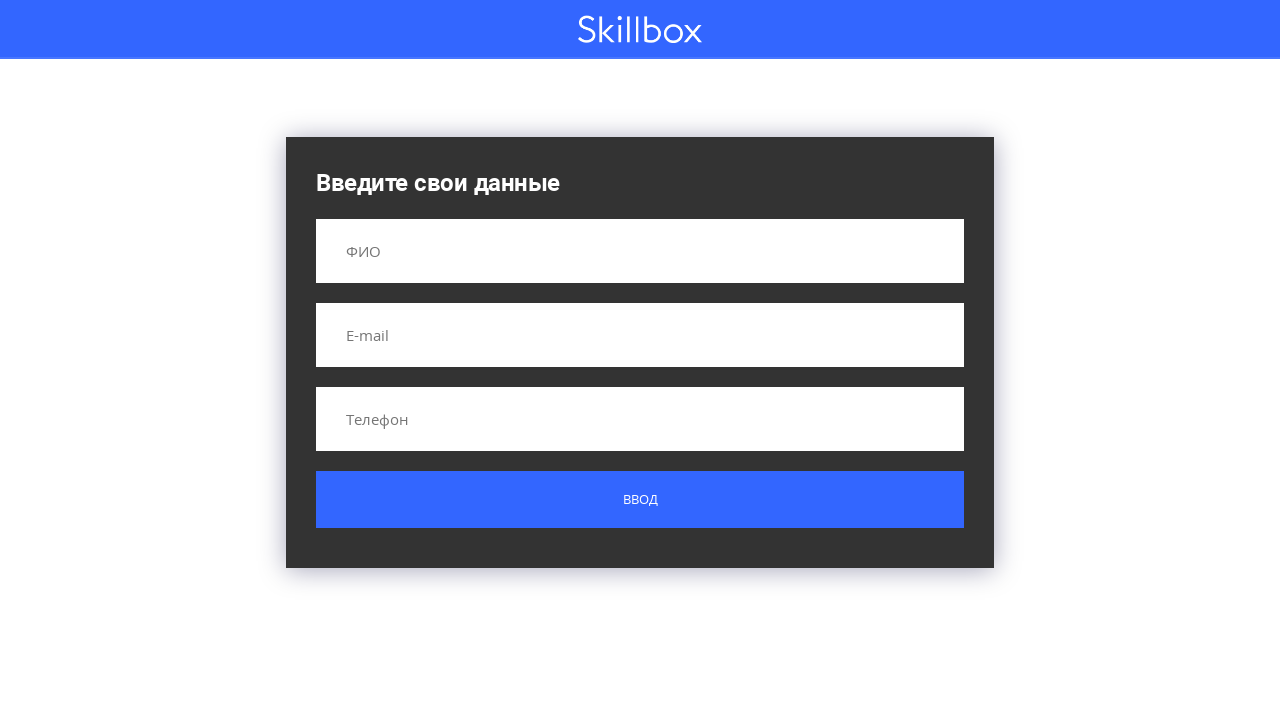

Filled name field with Russian name 'Соловьев Виталий' on input[name='name']
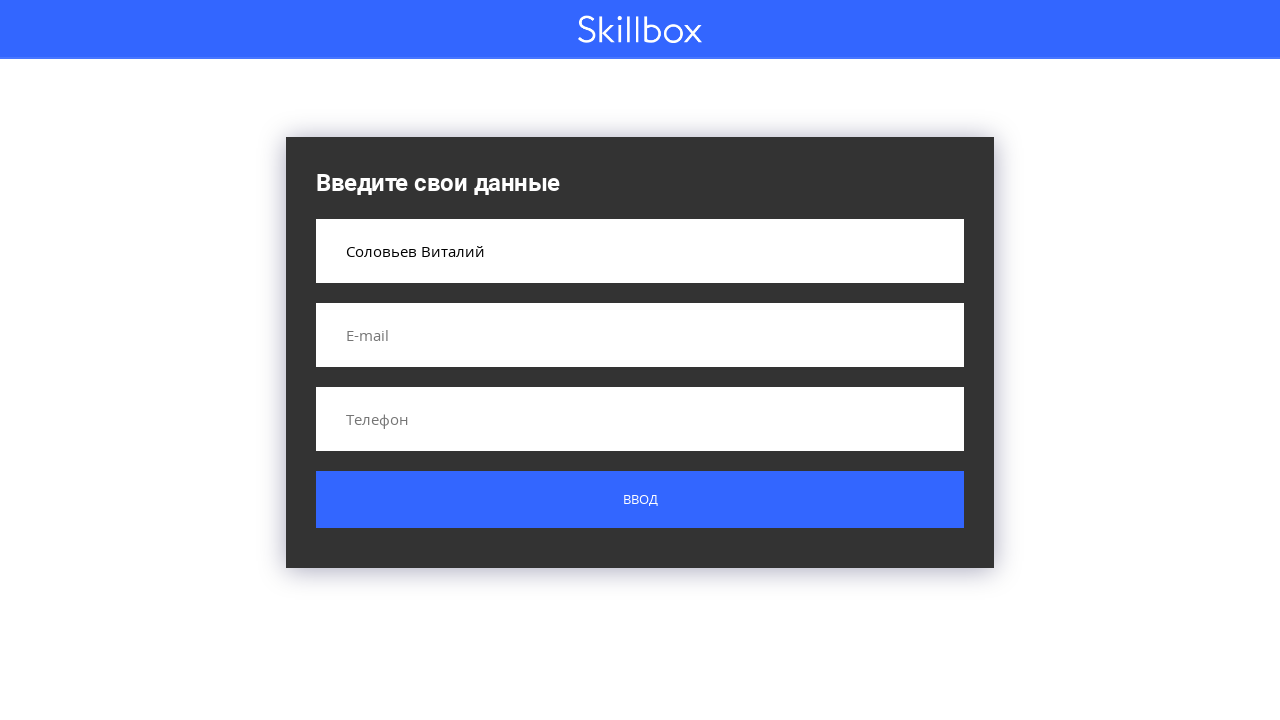

Filled email field with 'test@skilbox.ru' on input[name='email']
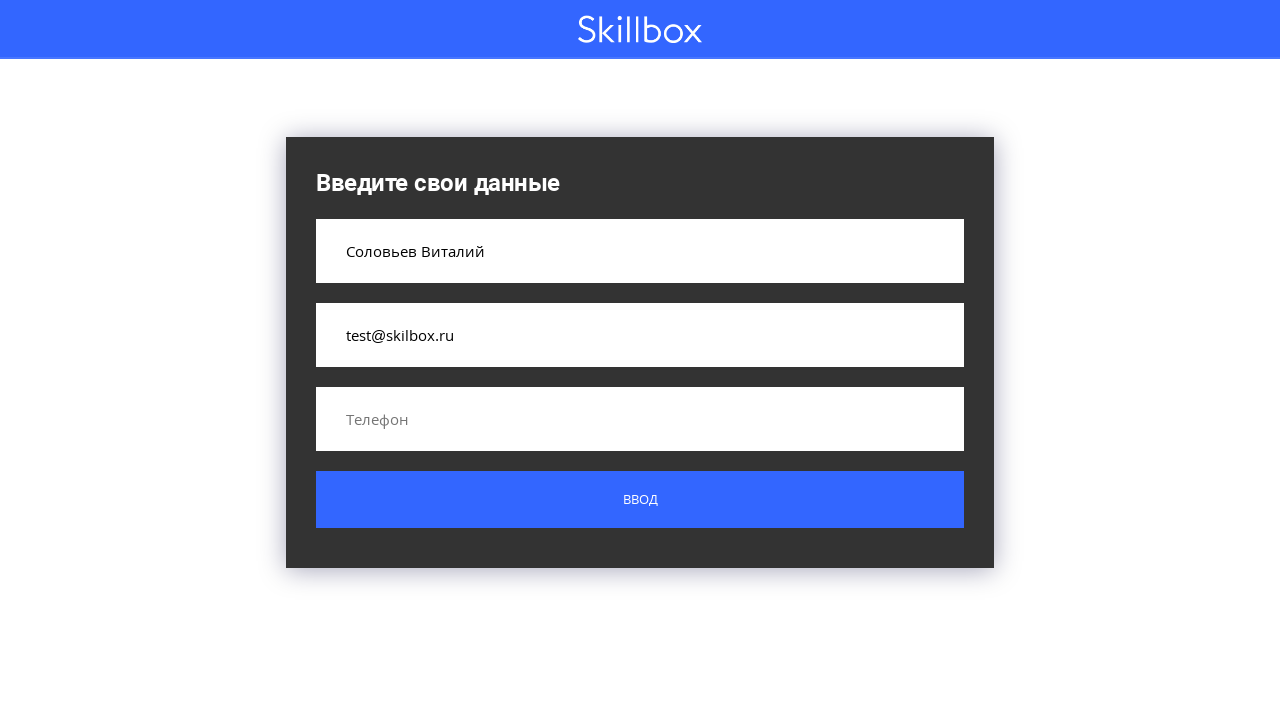

Filled phone field with '+77263622717' on input[name='phone']
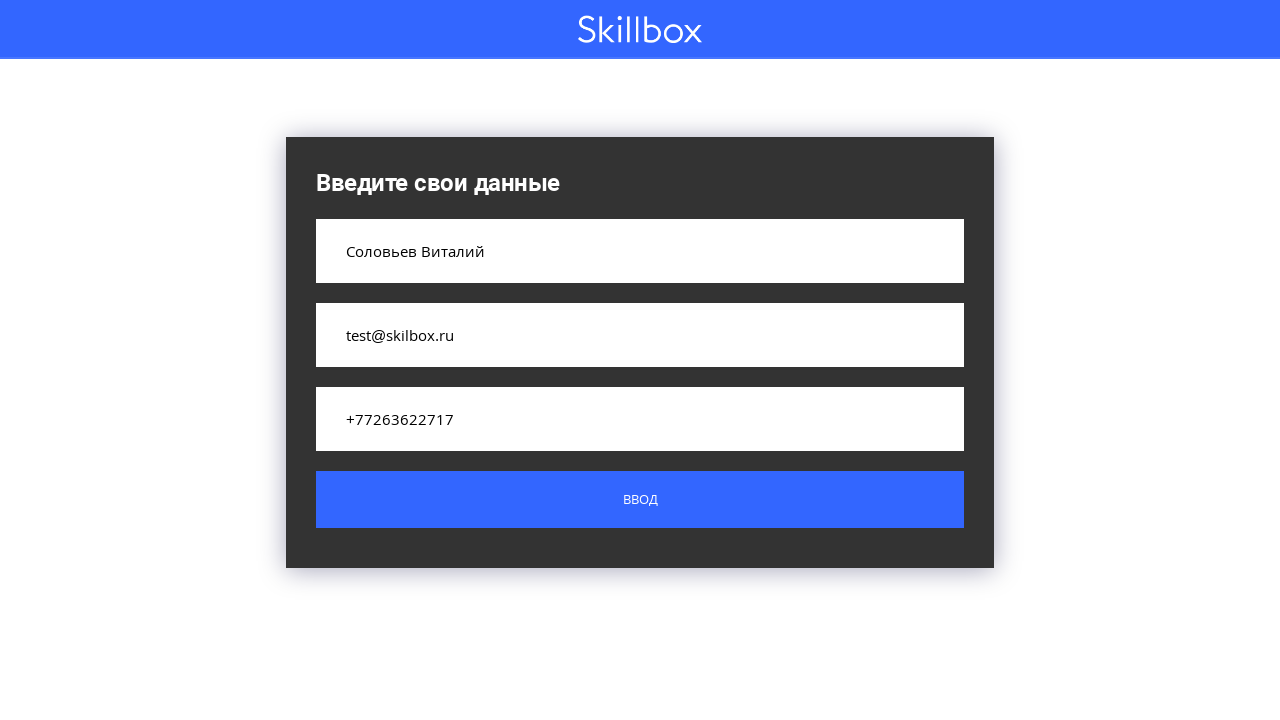

Clicked submit button to submit form at (640, 500) on .button
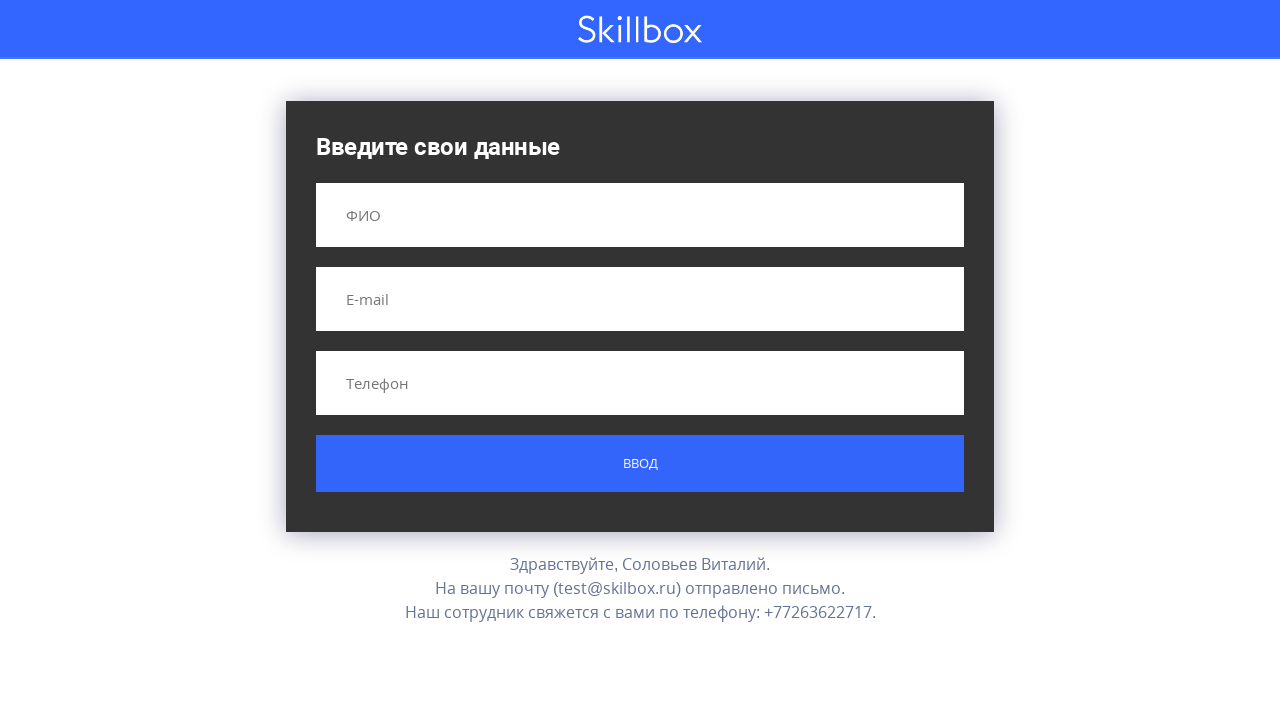

Confirmation message appeared after form submission
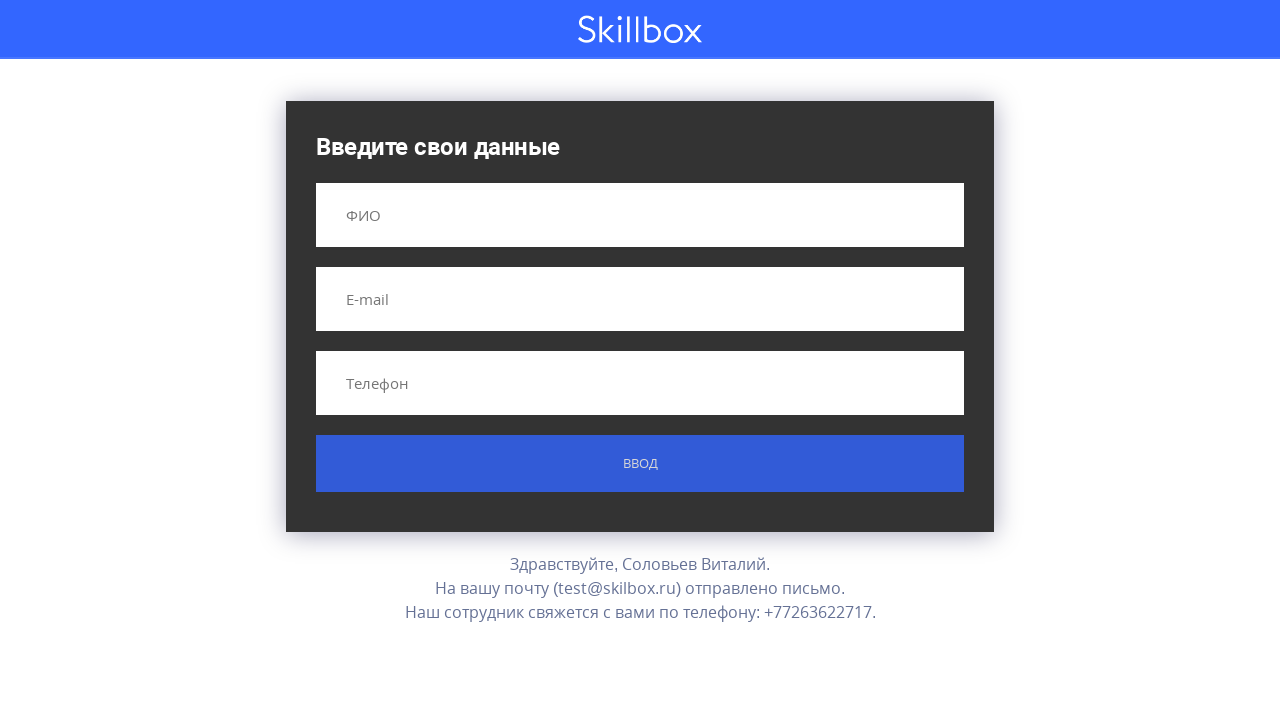

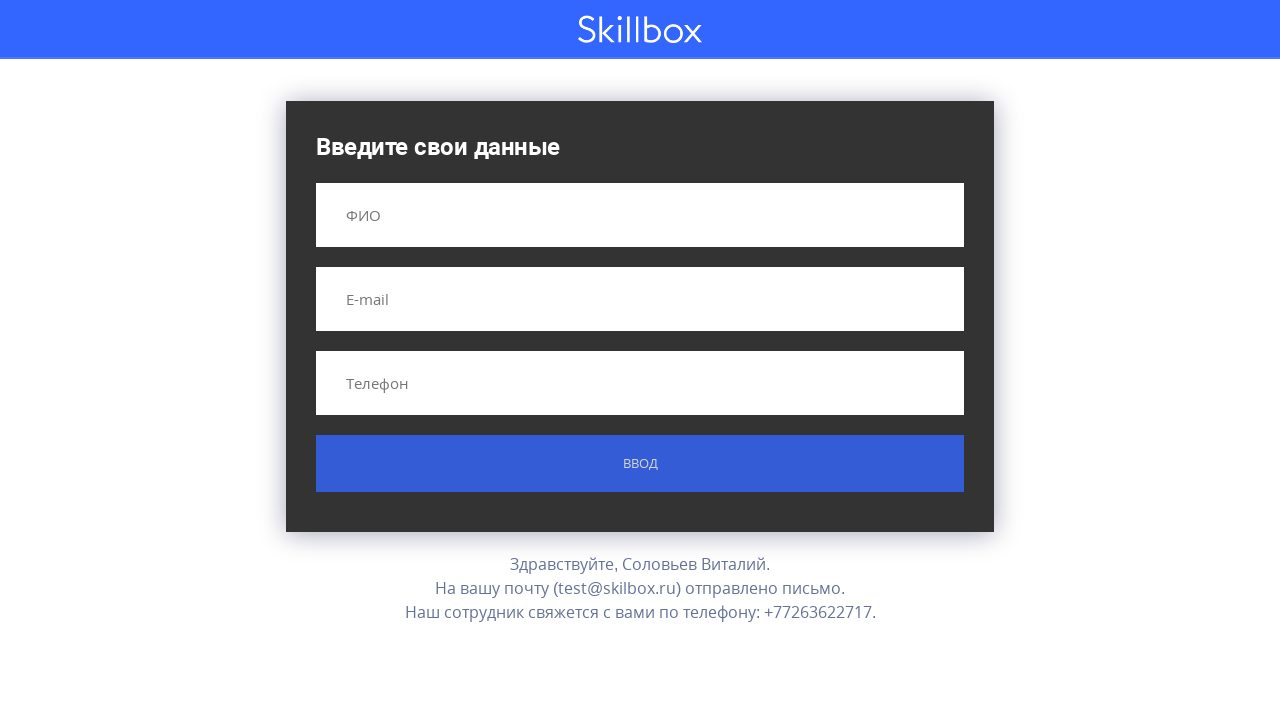